Tests right-click context menu functionality by performing a context click on a designated area, verifying the alert message, then clicking a link that opens a new window and verifying the content on the new page.

Starting URL: https://the-internet.herokuapp.com/context_menu

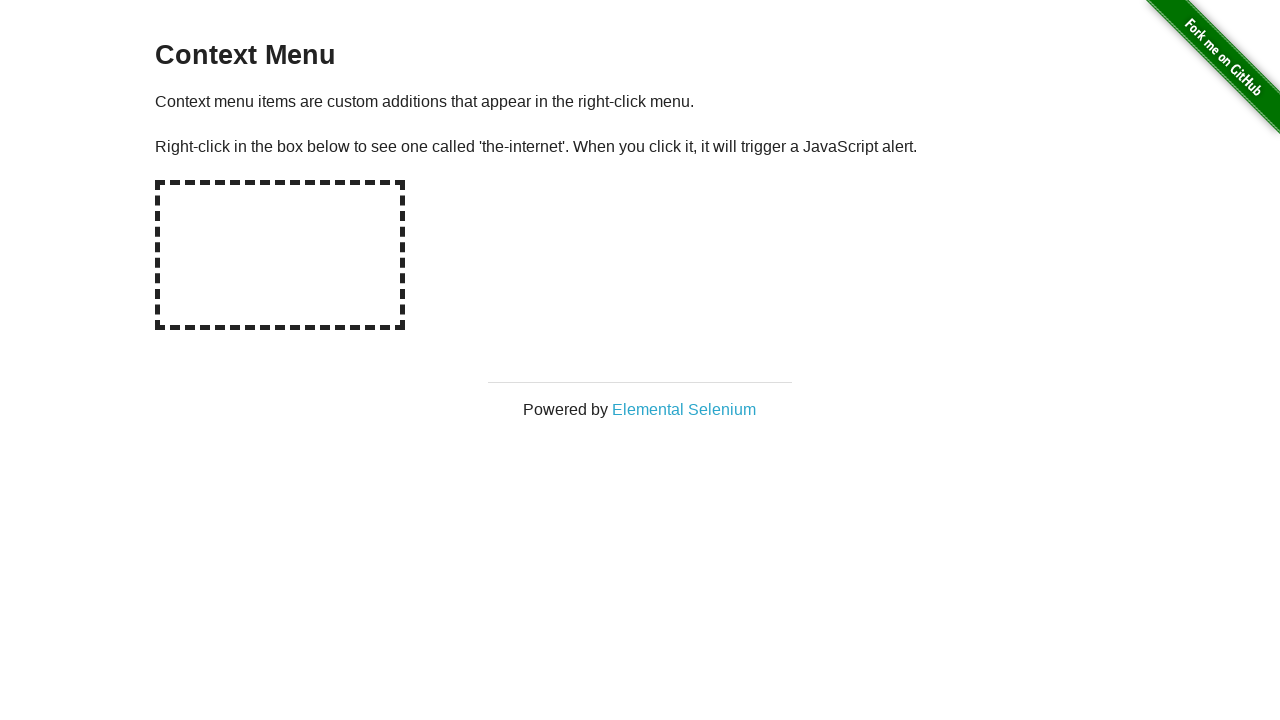

Right-clicked on the hot-spot area to open context menu at (280, 255) on #hot-spot
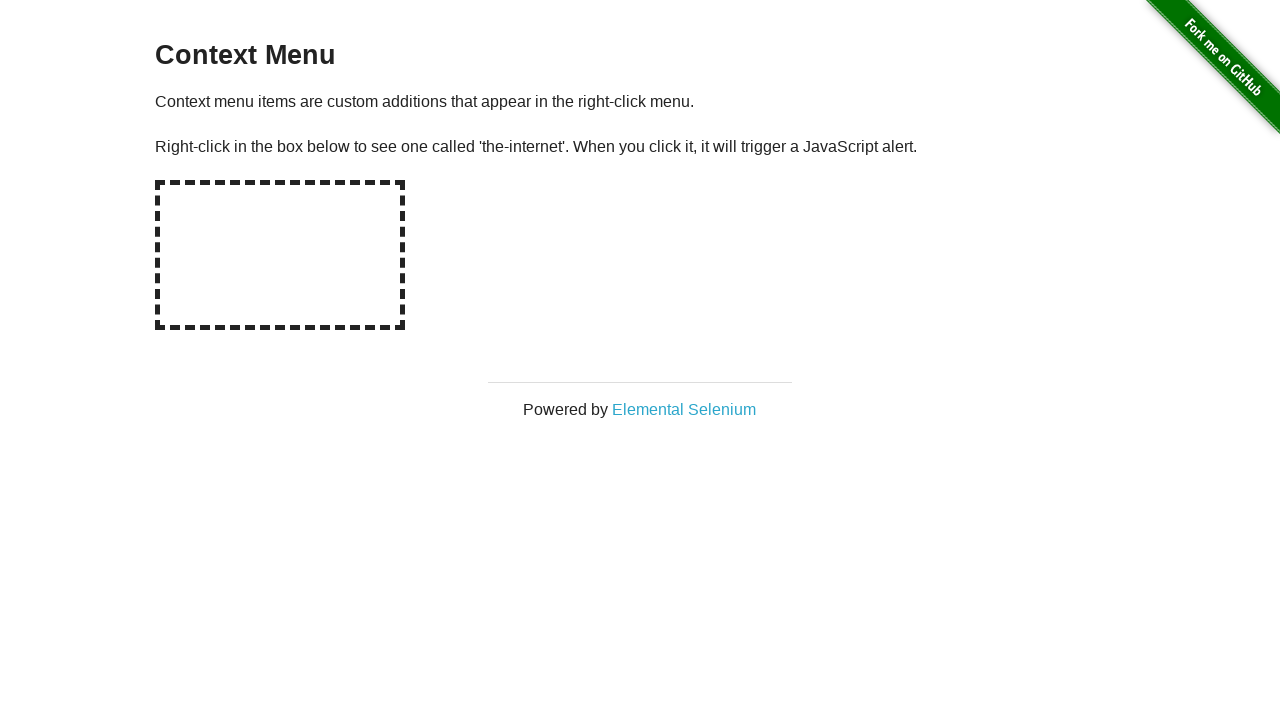

Retrieved context menu alert text
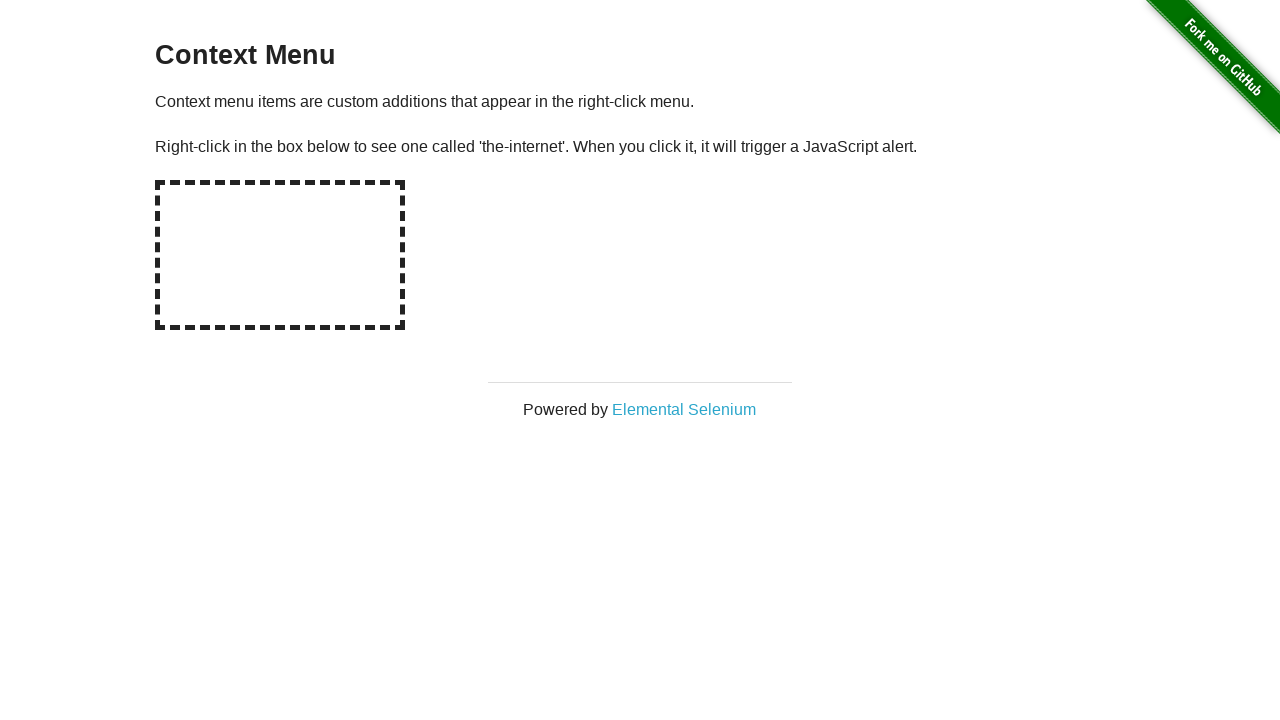

Set up dialog handler to accept alerts
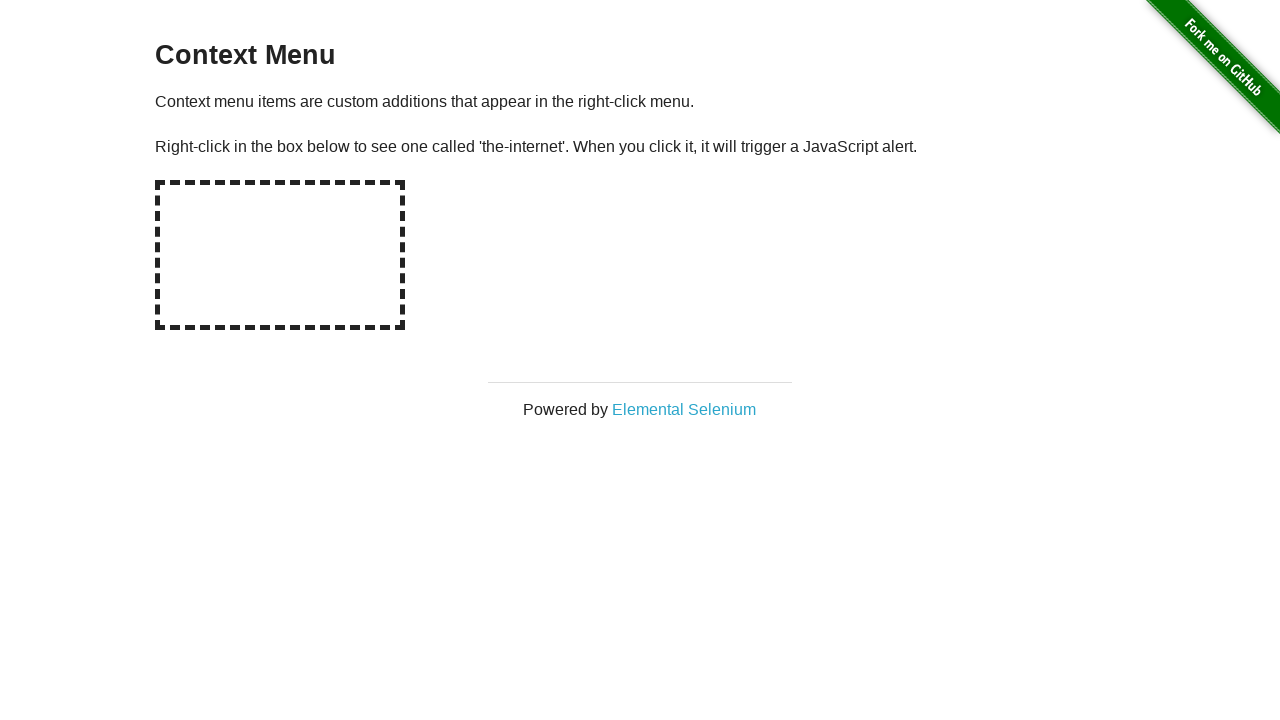

Waited for alert to appear
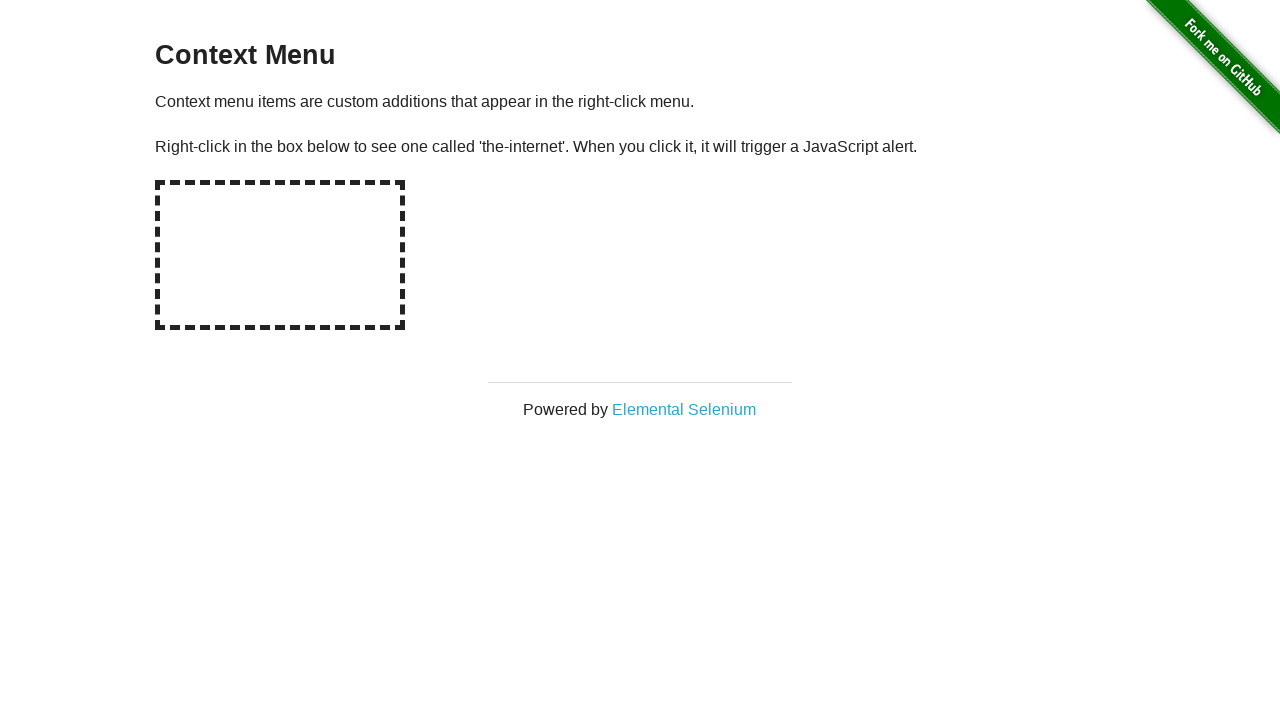

Clicked on Elemental Selenium link to open new window at (684, 409) on text=Elemental Selenium
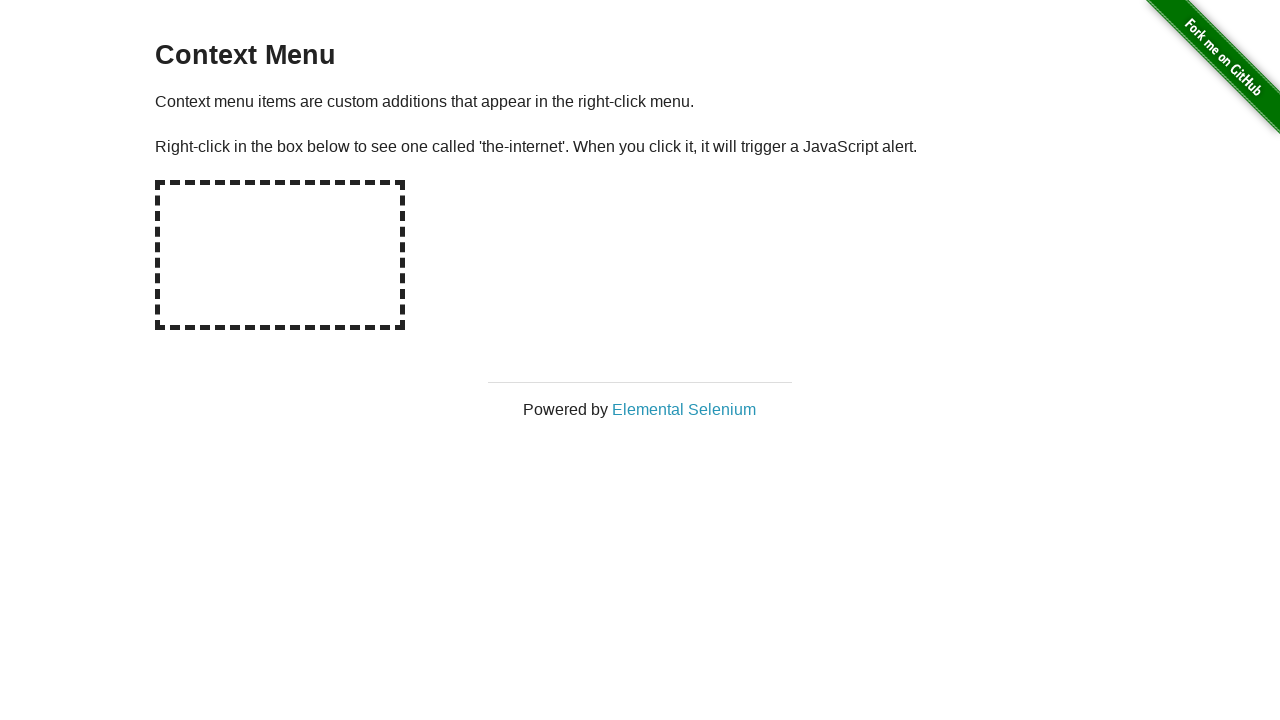

Switched to new page and waited for it to load
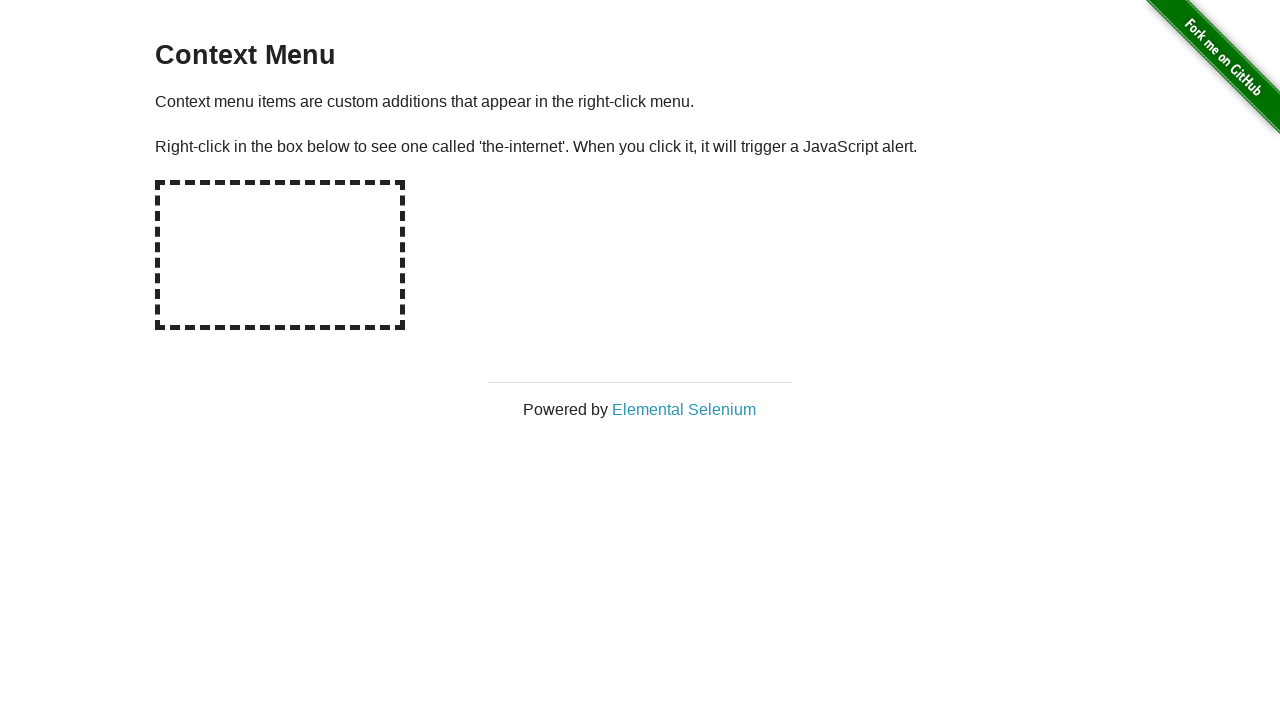

Retrieved h1 text from new page
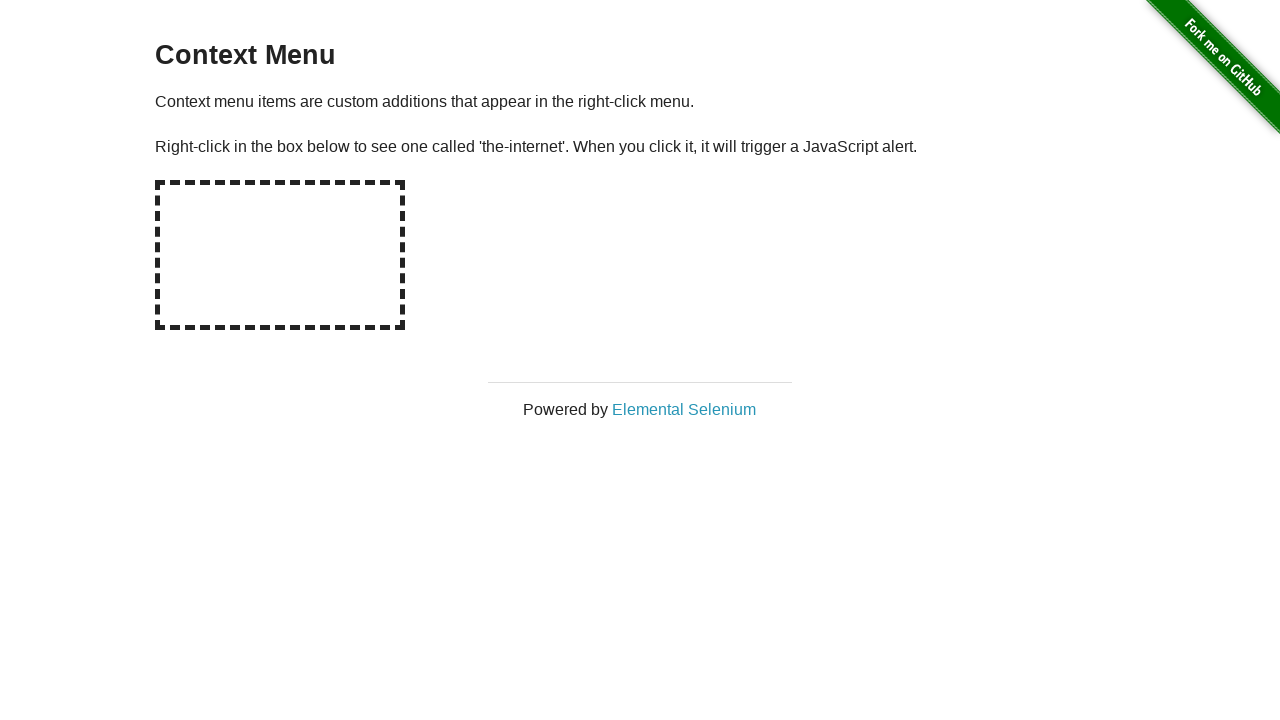

Verified that h1 contains 'Elemental Selenium'
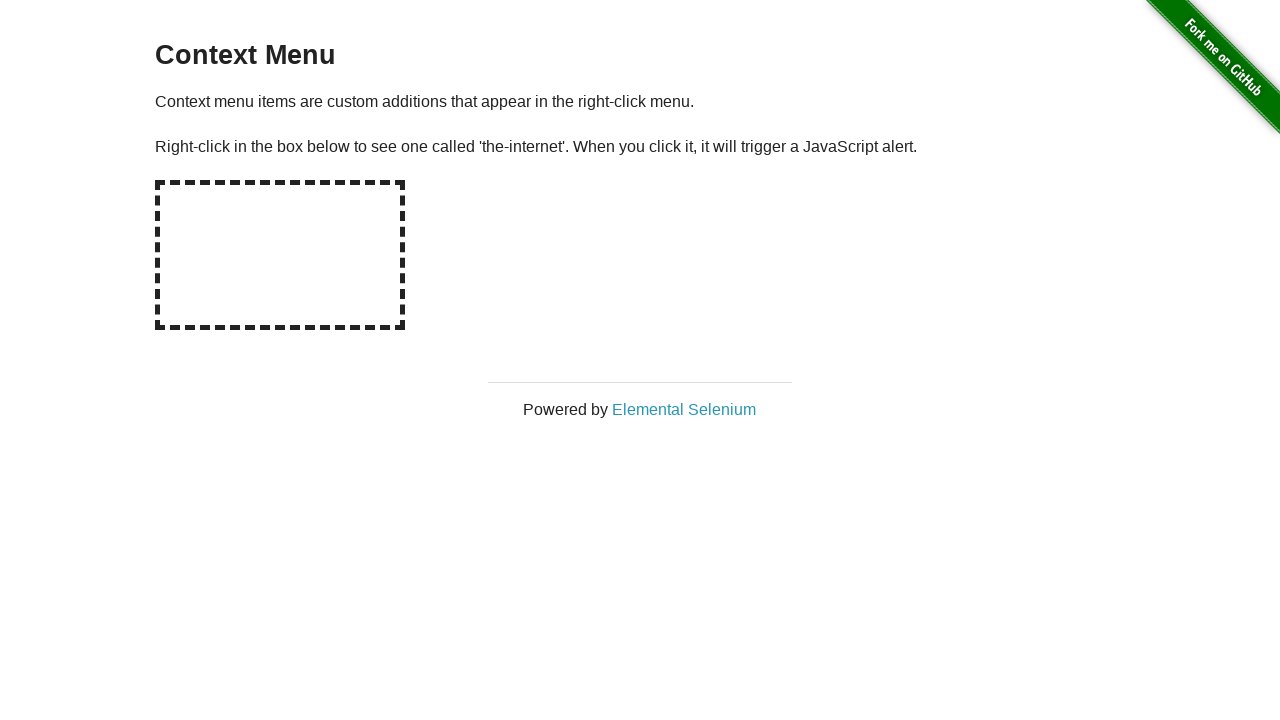

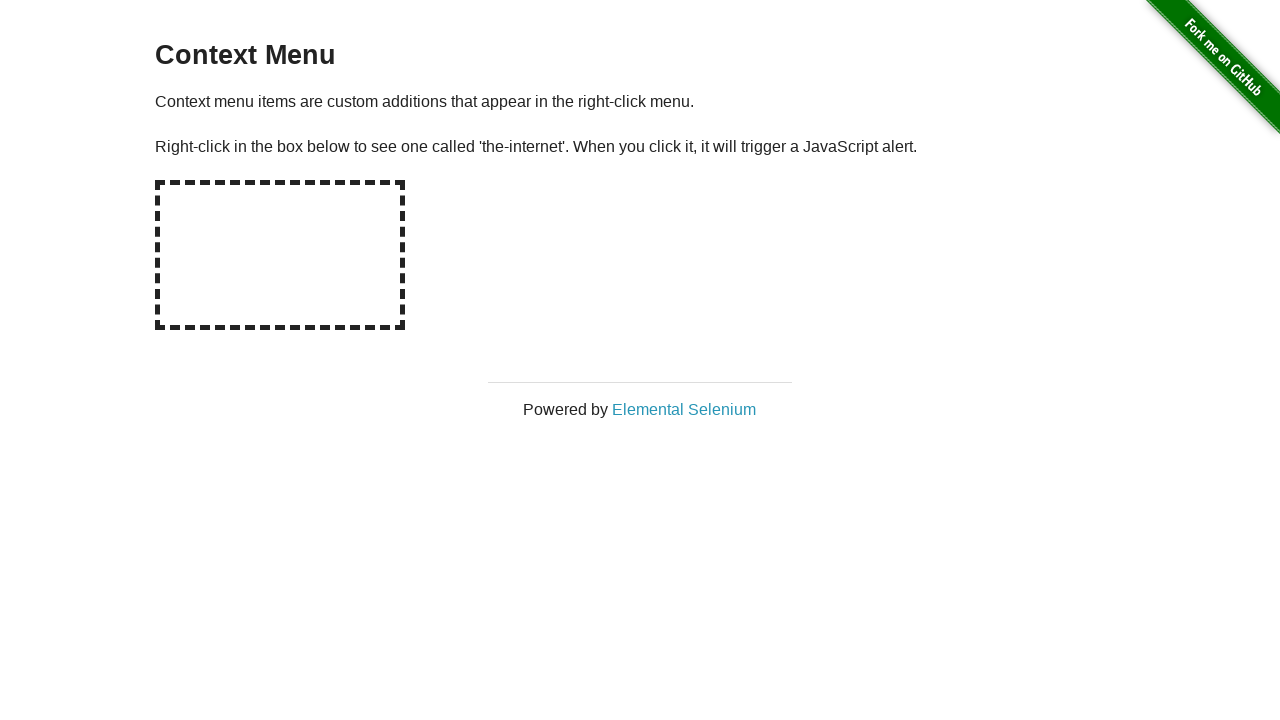